Tests the calculator.net website by performing an addition operation (8 + 9) using button clicks and verifying the result is displayed.

Starting URL: https://www.calculator.net

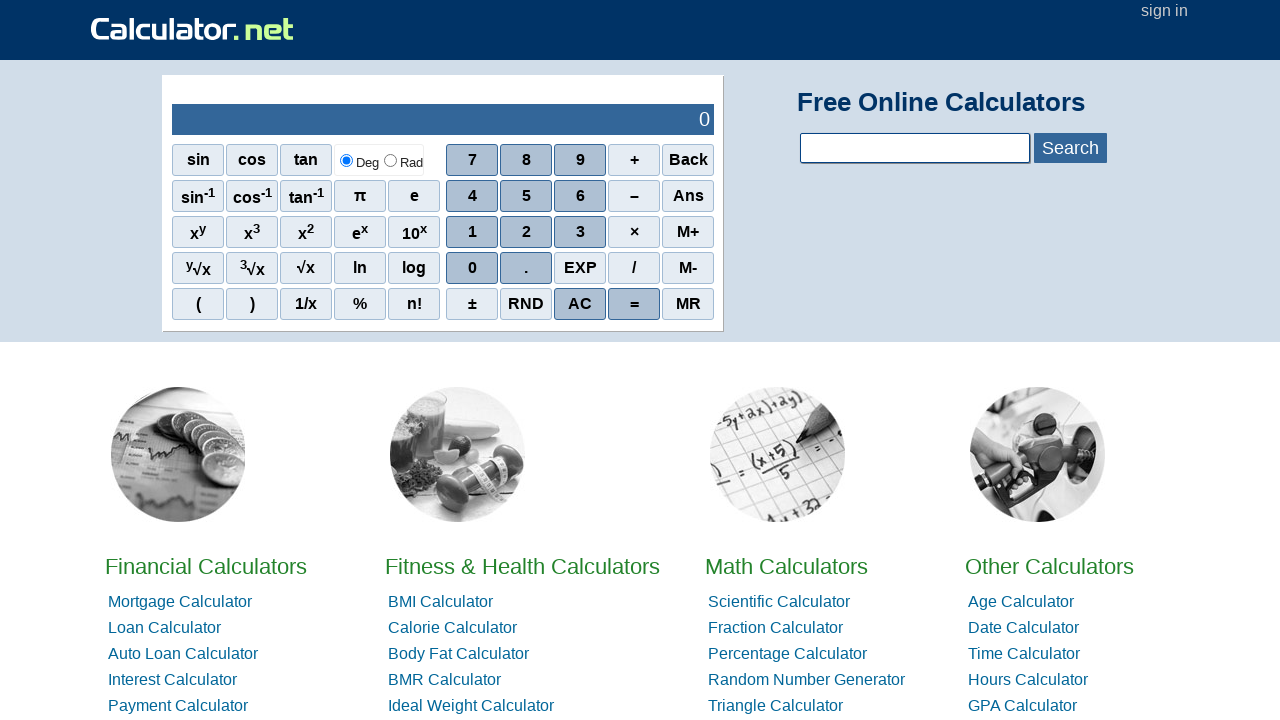

Clicked number 8 on calculator at (526, 160) on xpath=//span[.='8']
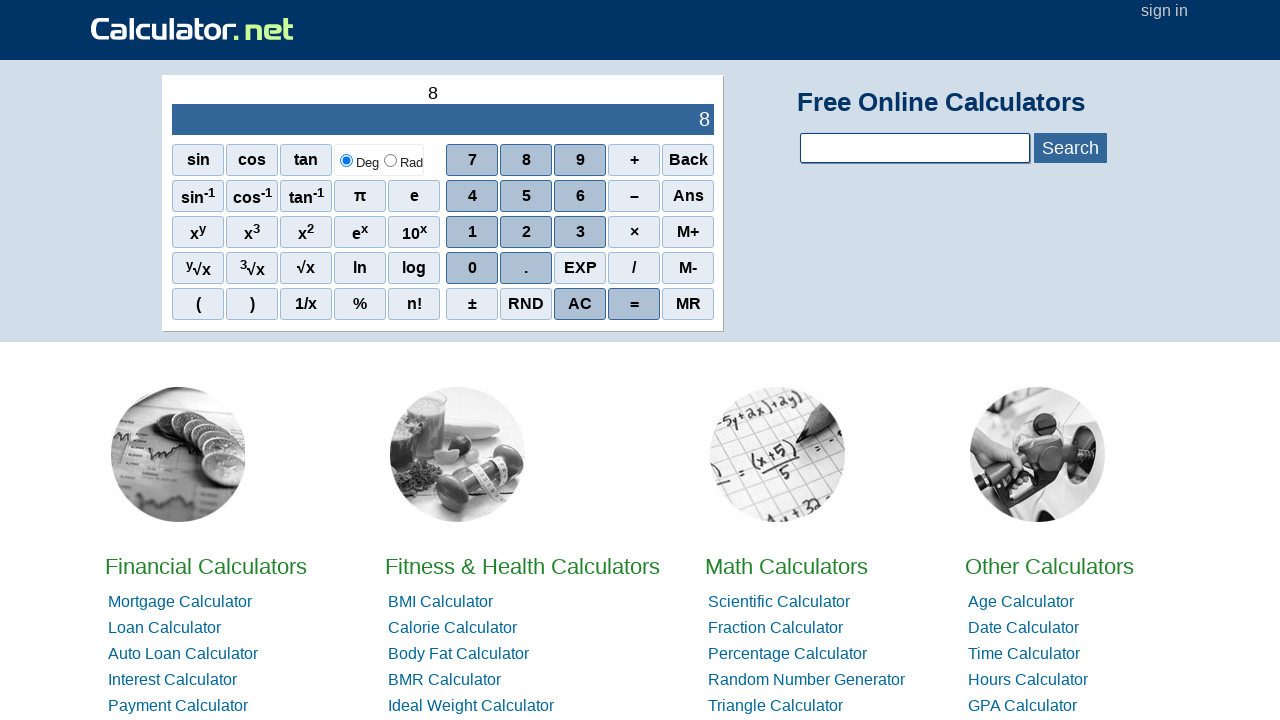

Clicked plus operator at (634, 160) on xpath=//span[.='+']
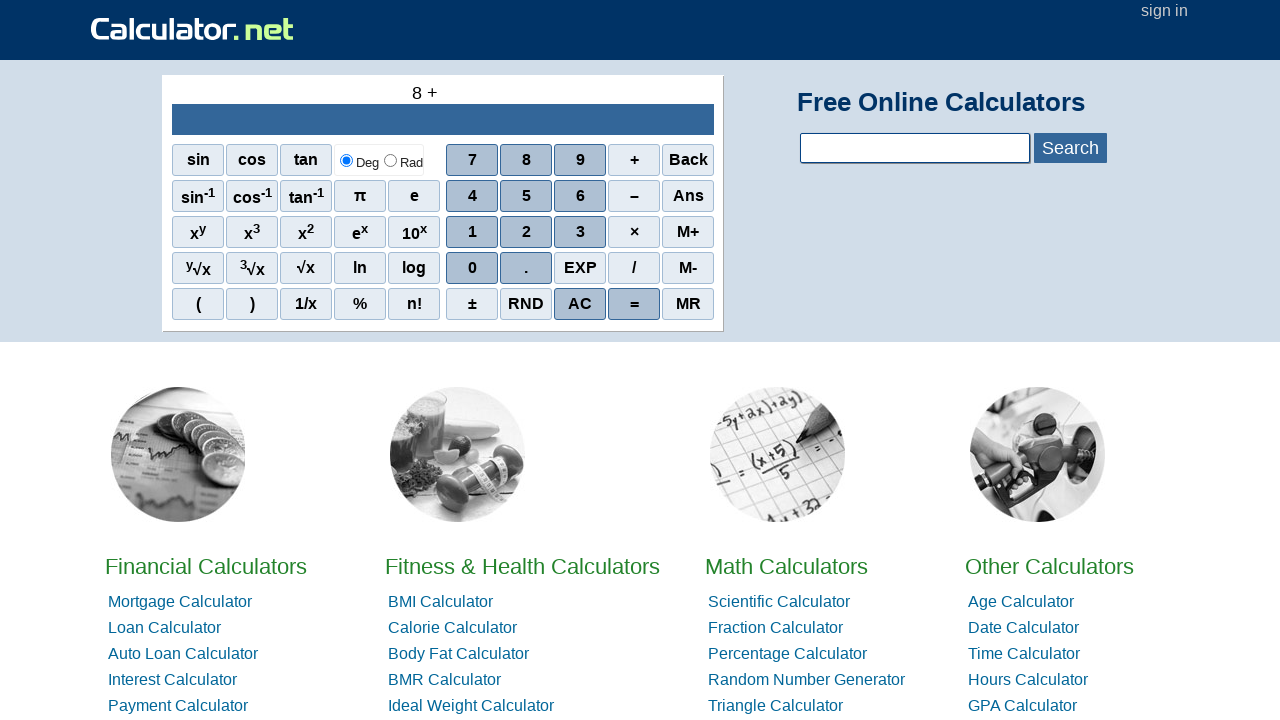

Clicked number 9 on calculator at (580, 160) on xpath=//span[.='9']
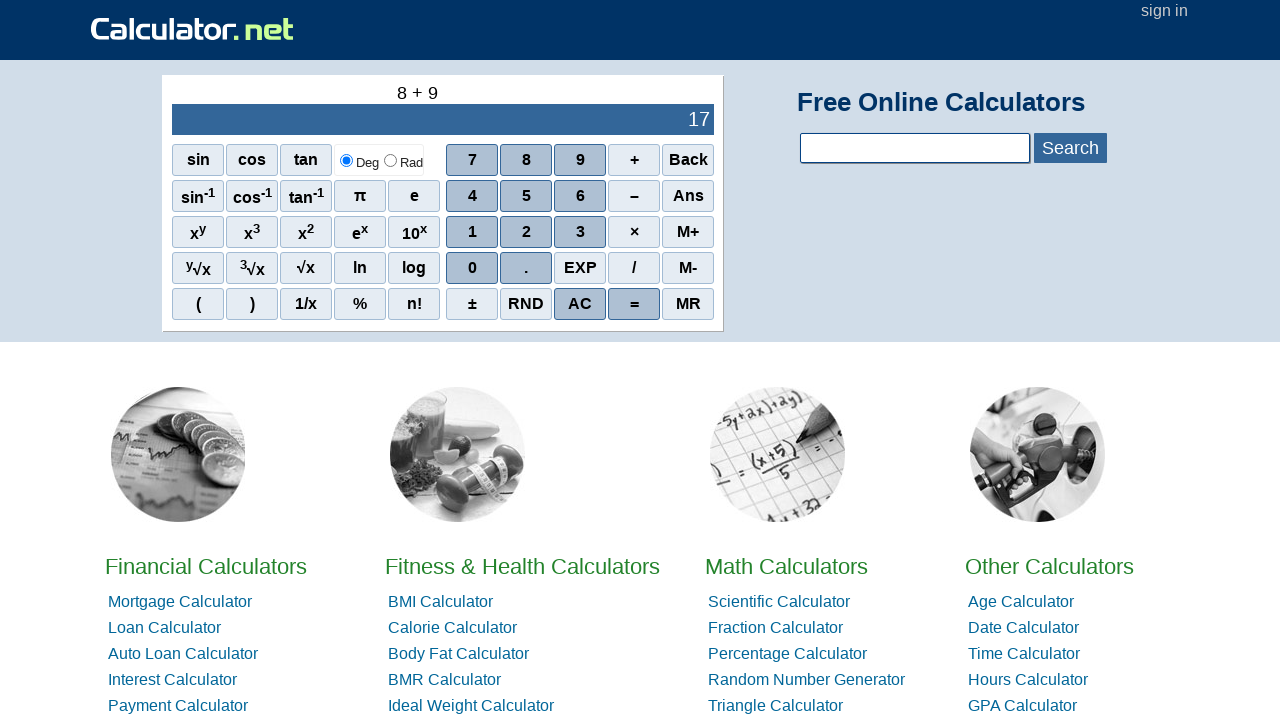

Clicked equals button to calculate result at (634, 304) on xpath=//span[.='=']
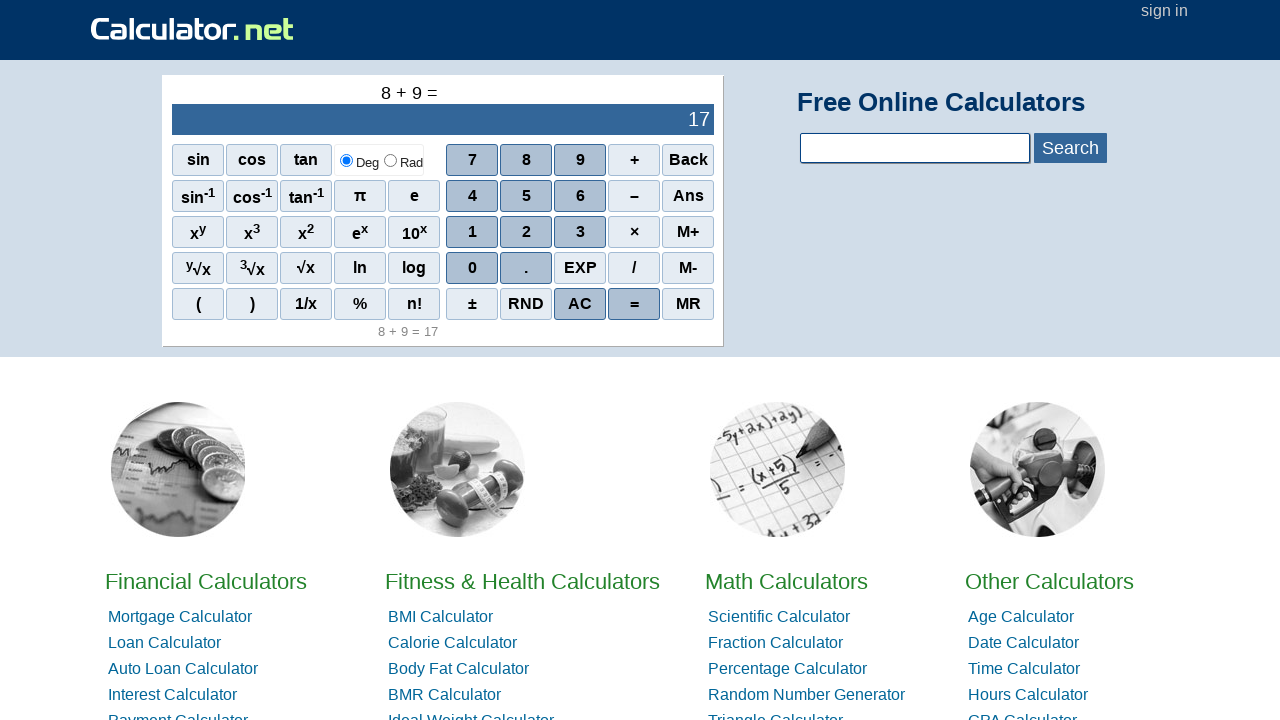

Result output element loaded and displayed
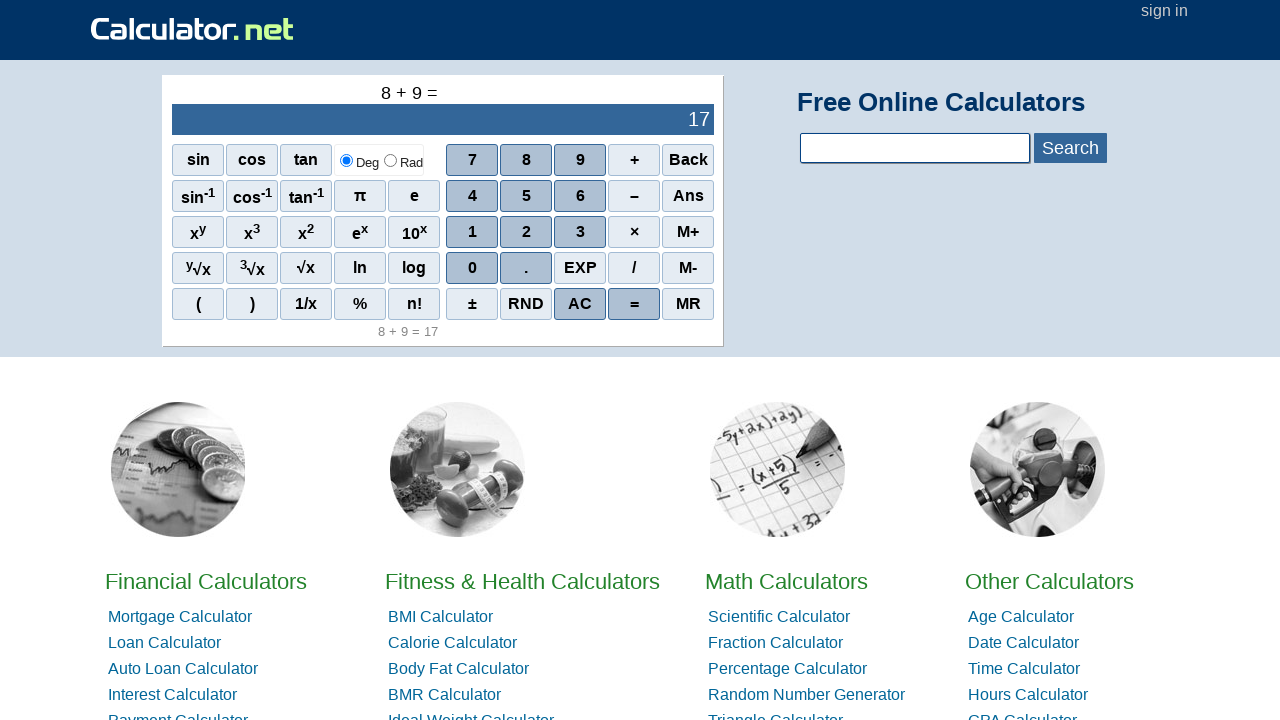

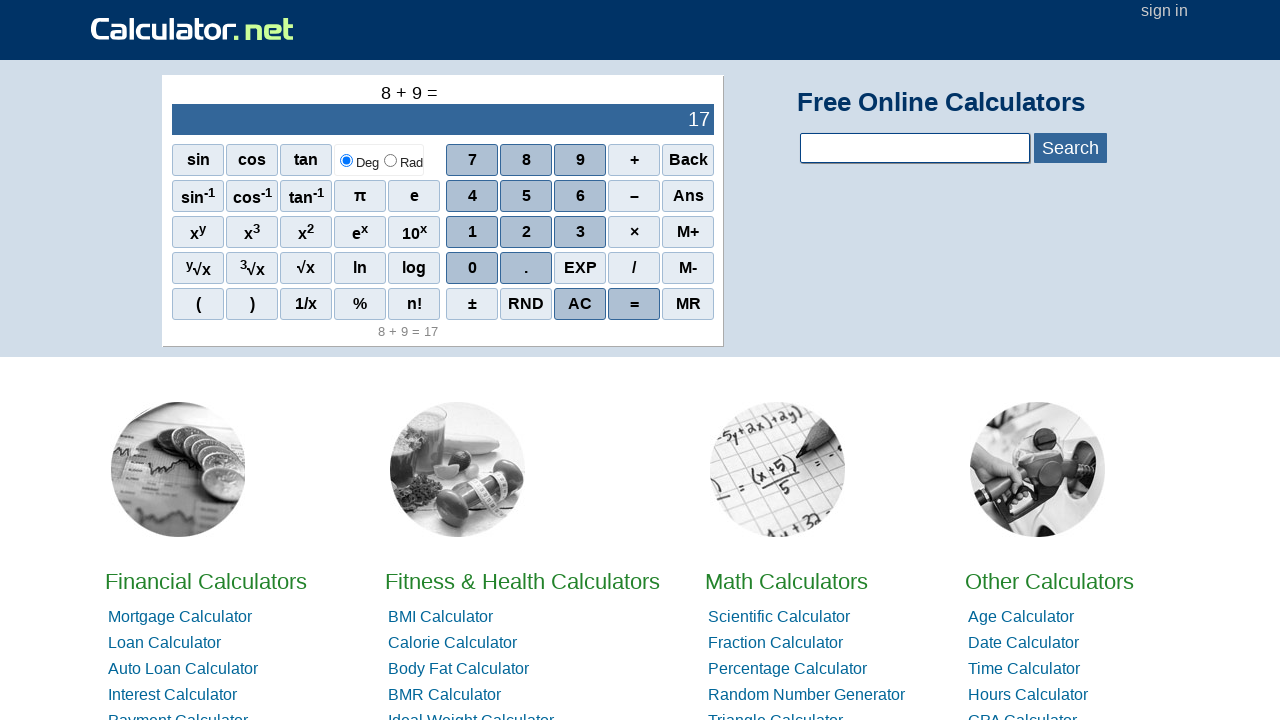